Tests a JavaScript prompt dialog by triggering it, entering text, and accepting the dialog

Starting URL: https://keybooks.ro/events_calendar/

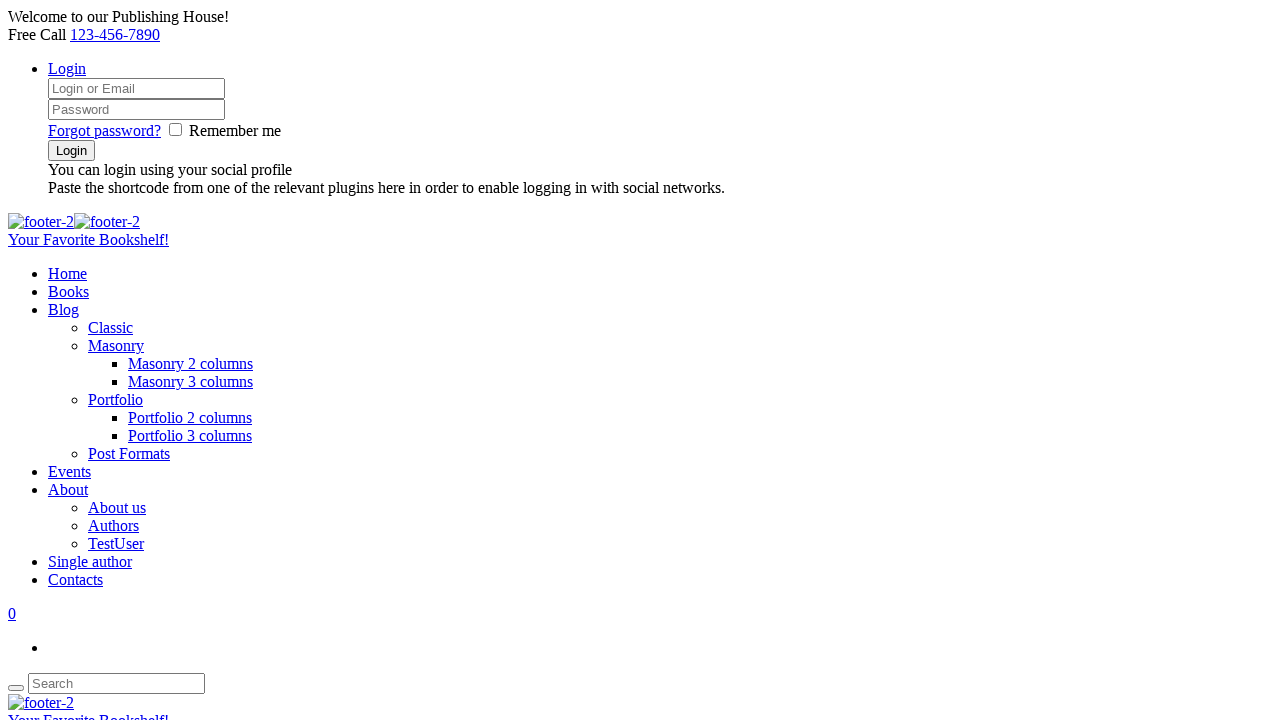

Set up dialog handler to accept prompt with 'Harry Potter'
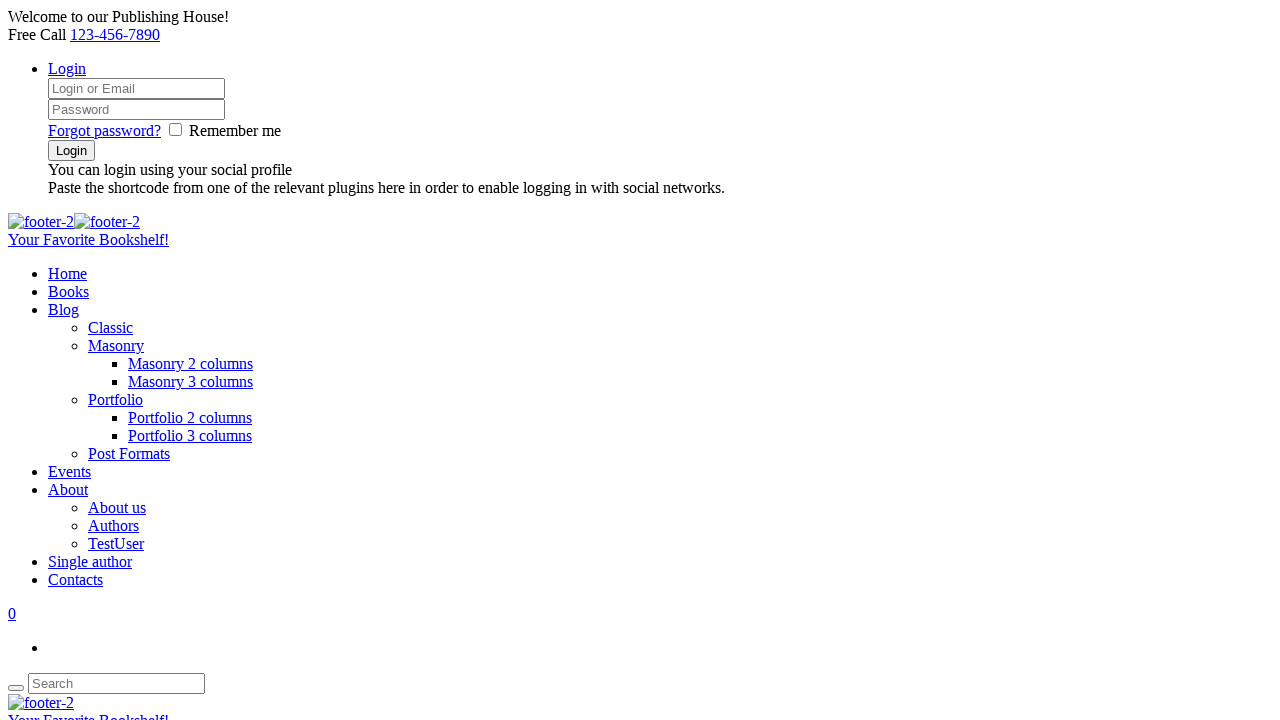

Clicked button to trigger JavaScript prompt dialog at (144, 360) on div[id='promptBtn']>button
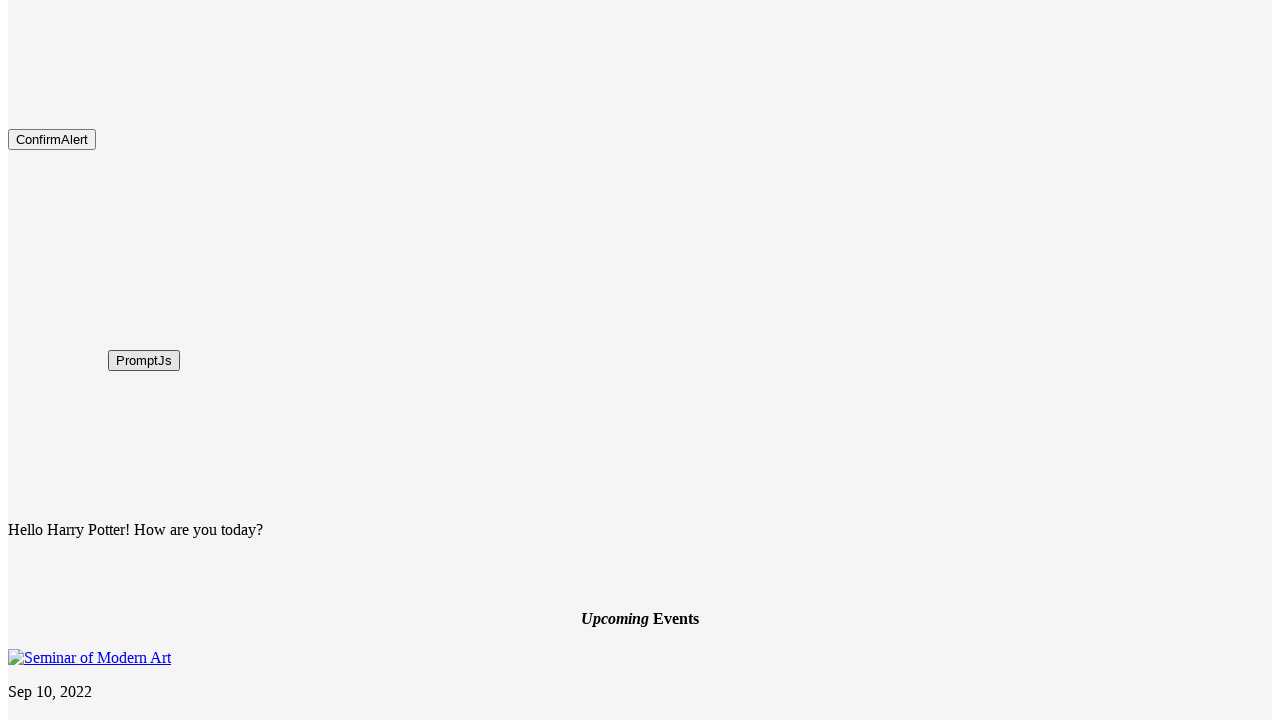

Waited for demo result element to appear
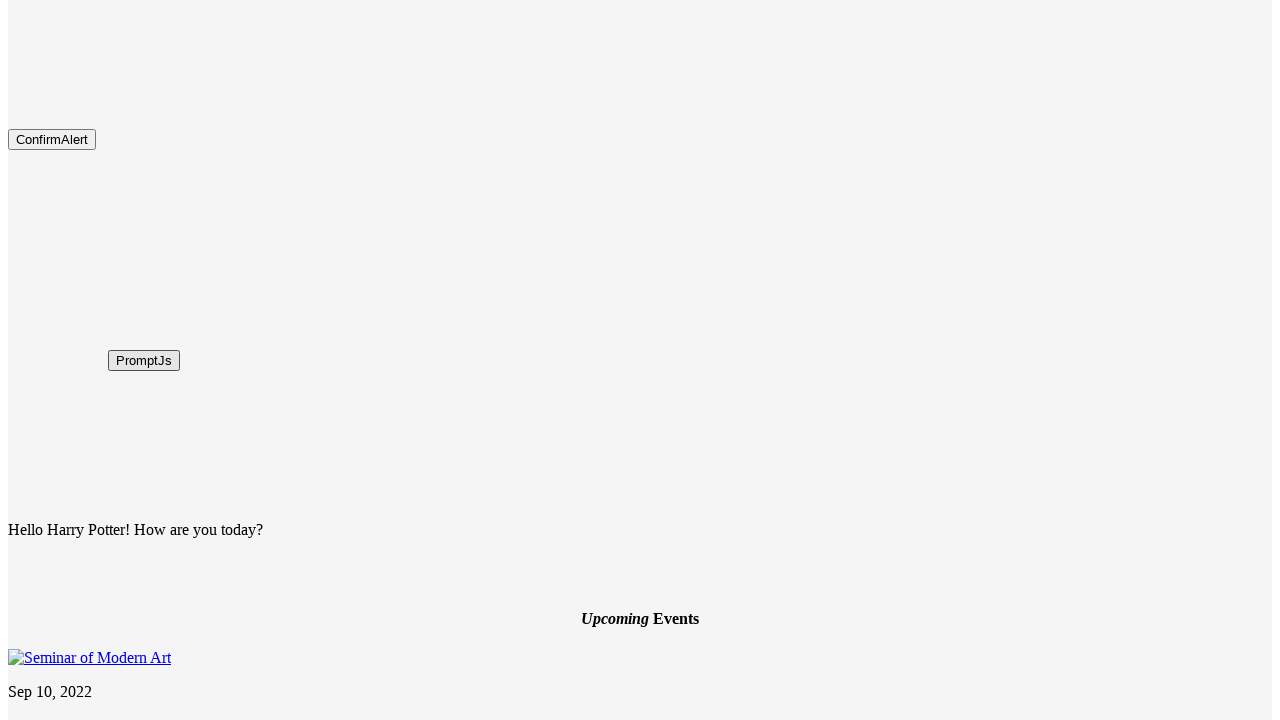

Verified result text contains 'Hello Harry Potter! How are you today?'
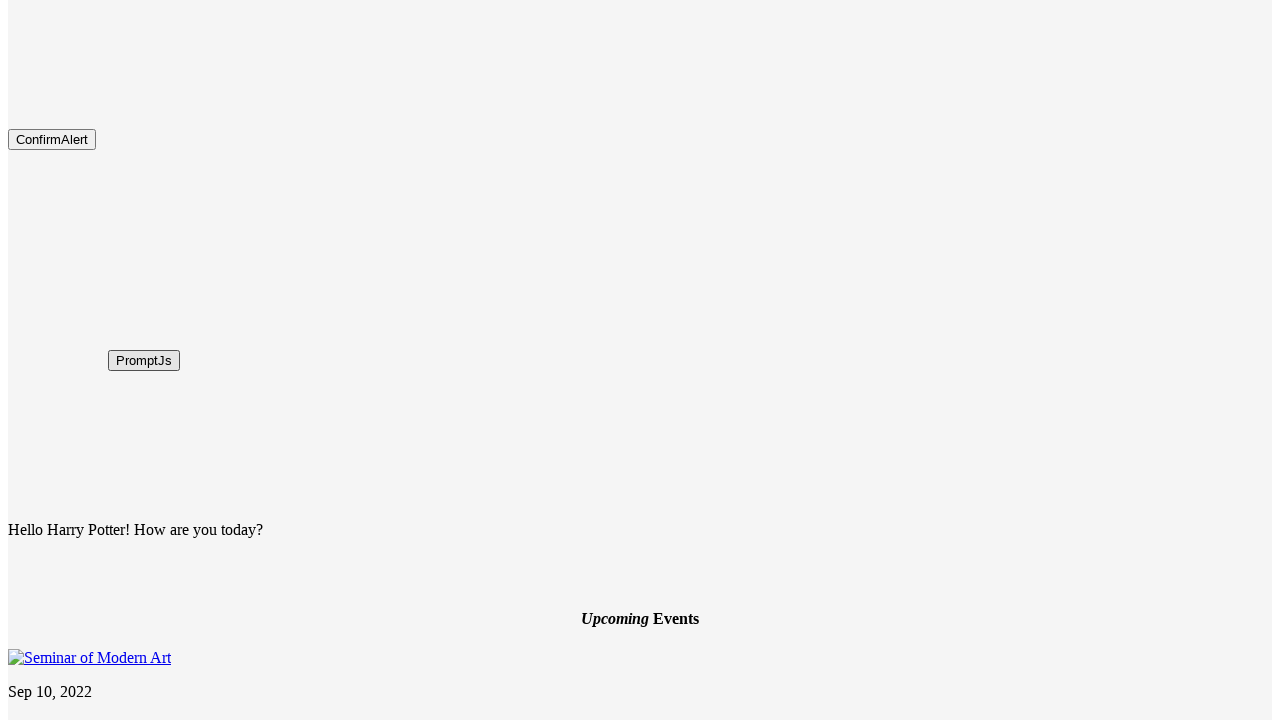

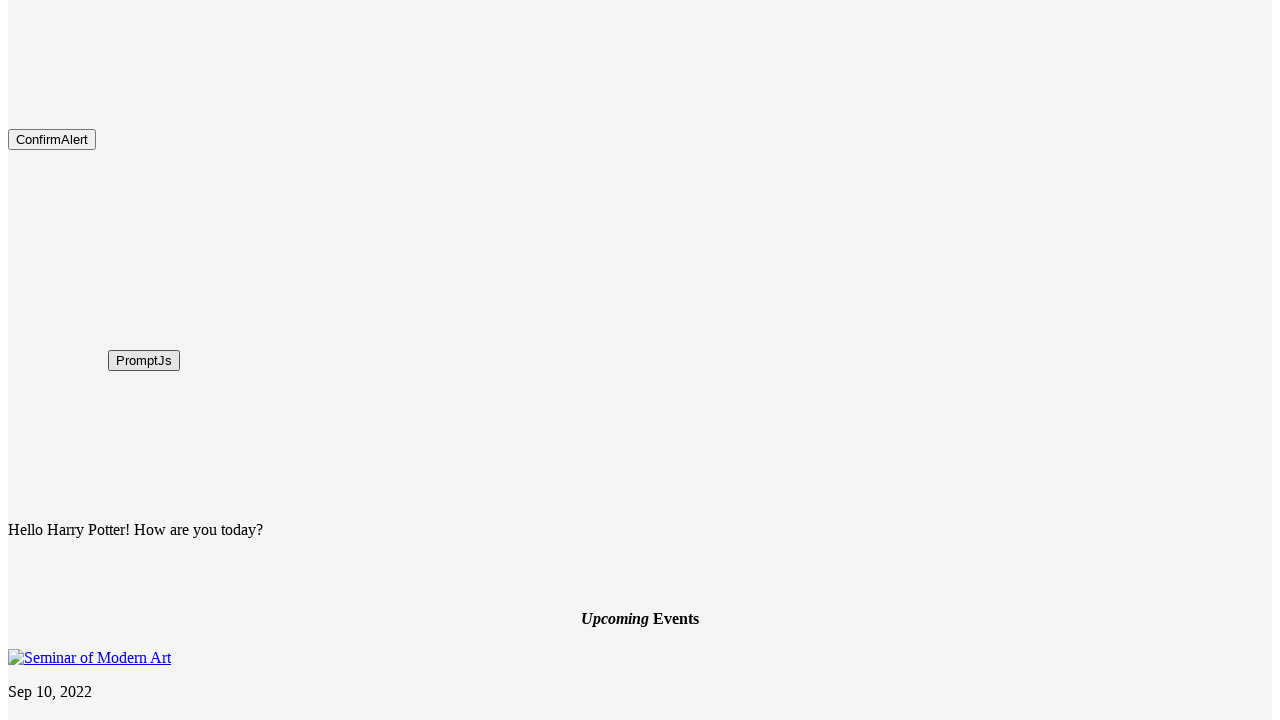